Tests JavaScript prompt dialog by clicking the third button, entering text in the prompt, accepting it, and verifying the entered text appears in the result

Starting URL: https://testcenter.techproeducation.com/index.php?page=javascript-alerts

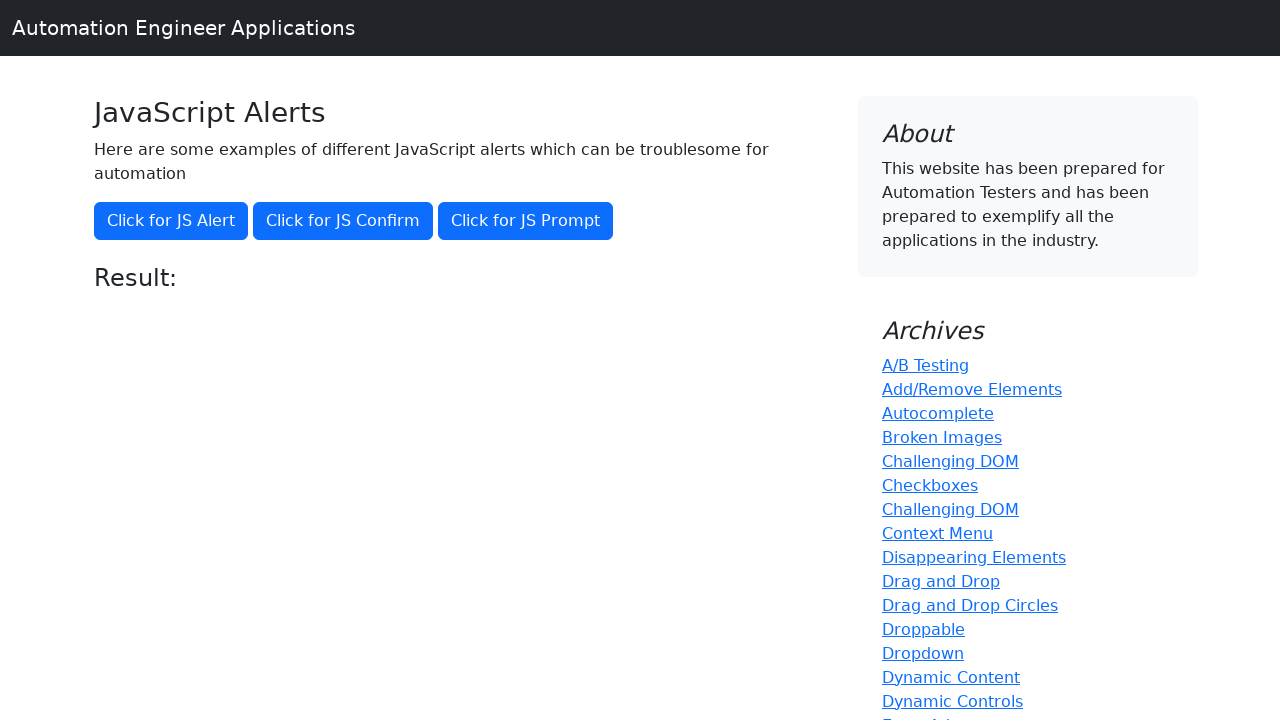

Set up dialog handler to accept prompt with text 'TestUser123'
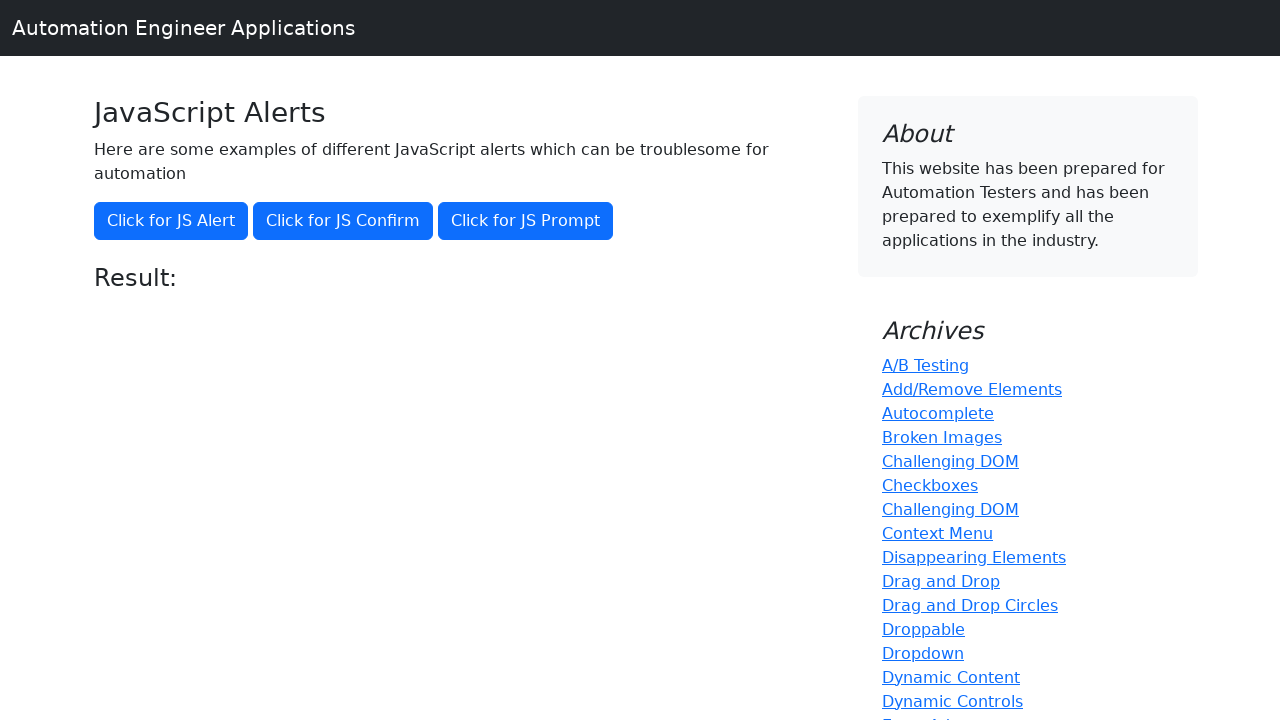

Clicked the third button to trigger JavaScript prompt dialog at (526, 221) on button[onclick='jsPrompt()']
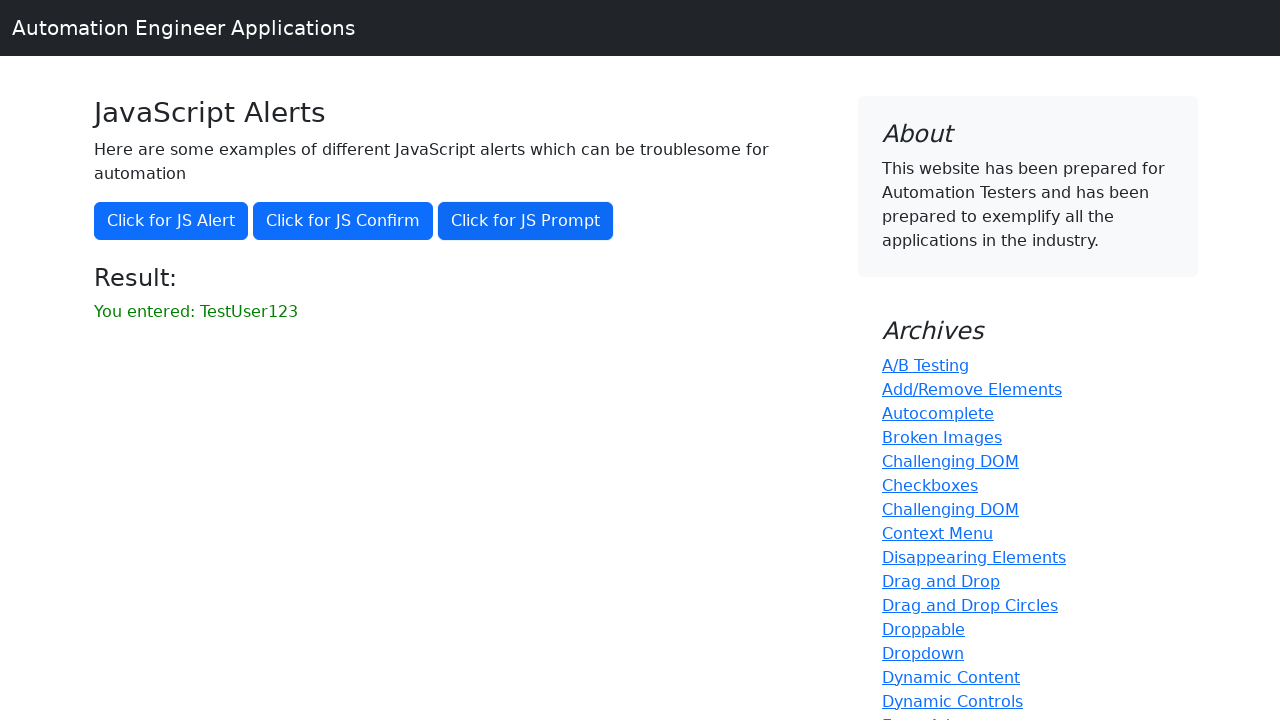

Retrieved result text from the result element
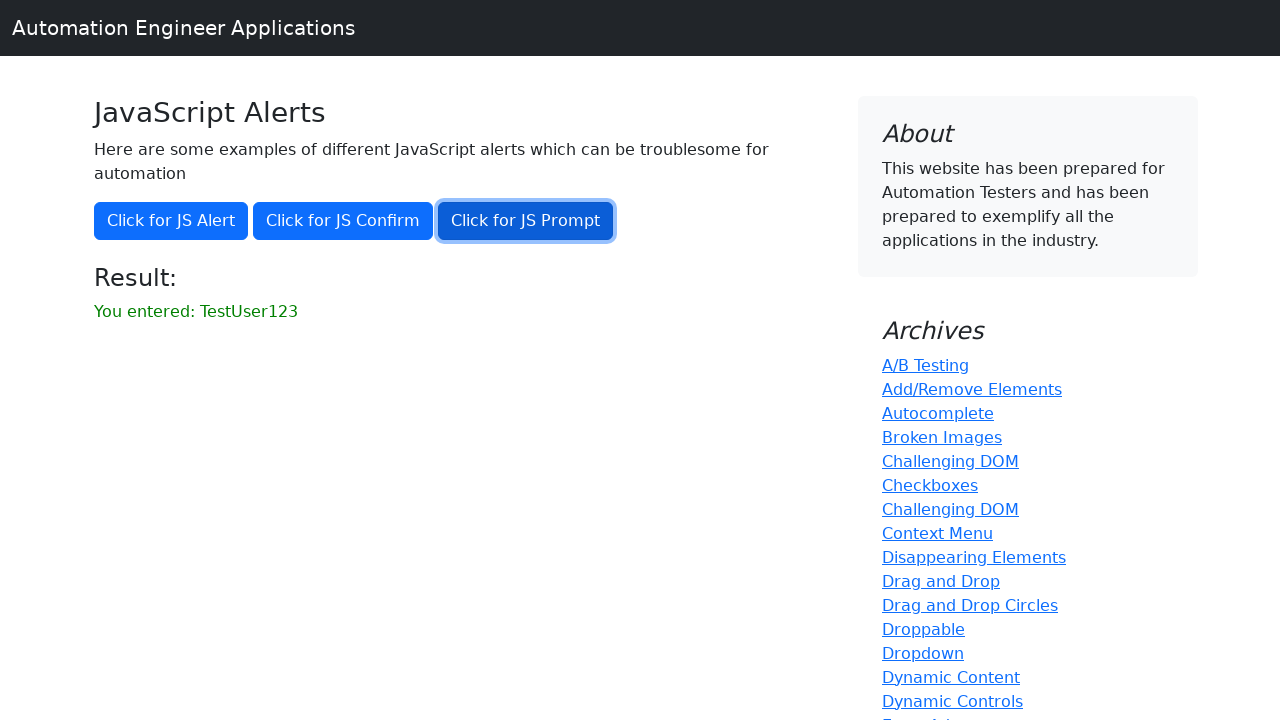

Verified that entered text 'TestUser123' appears in the result
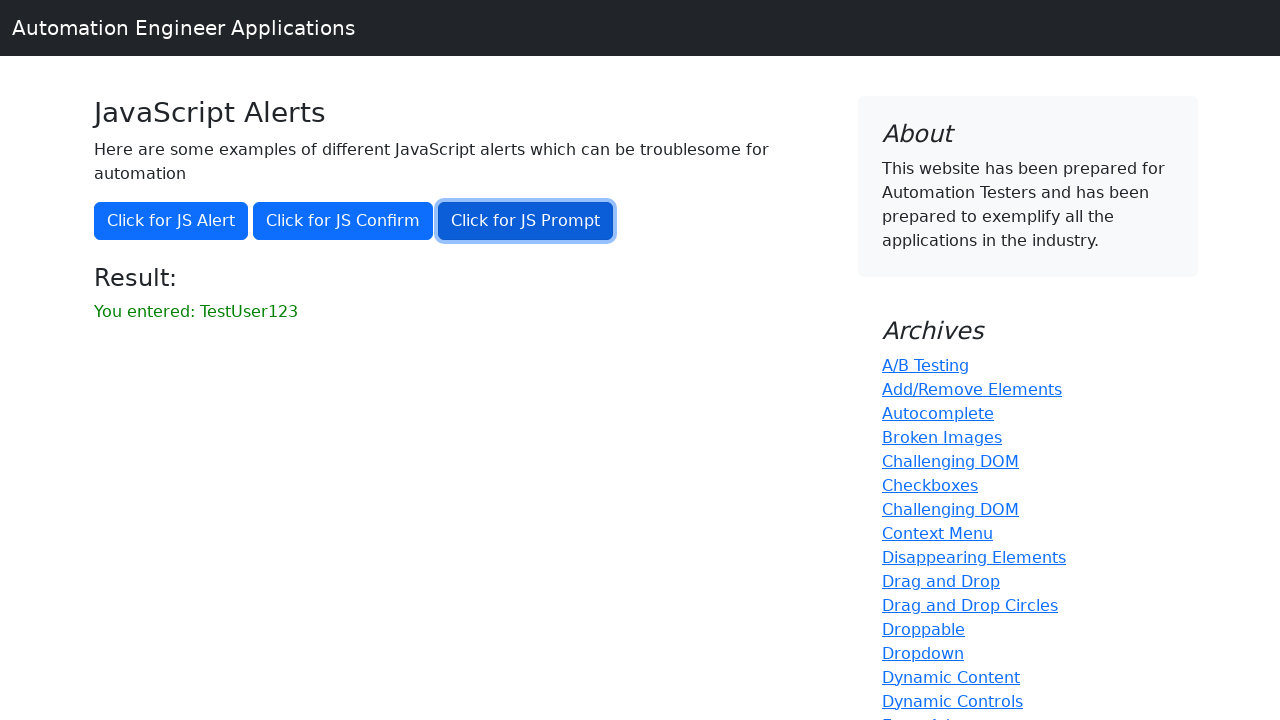

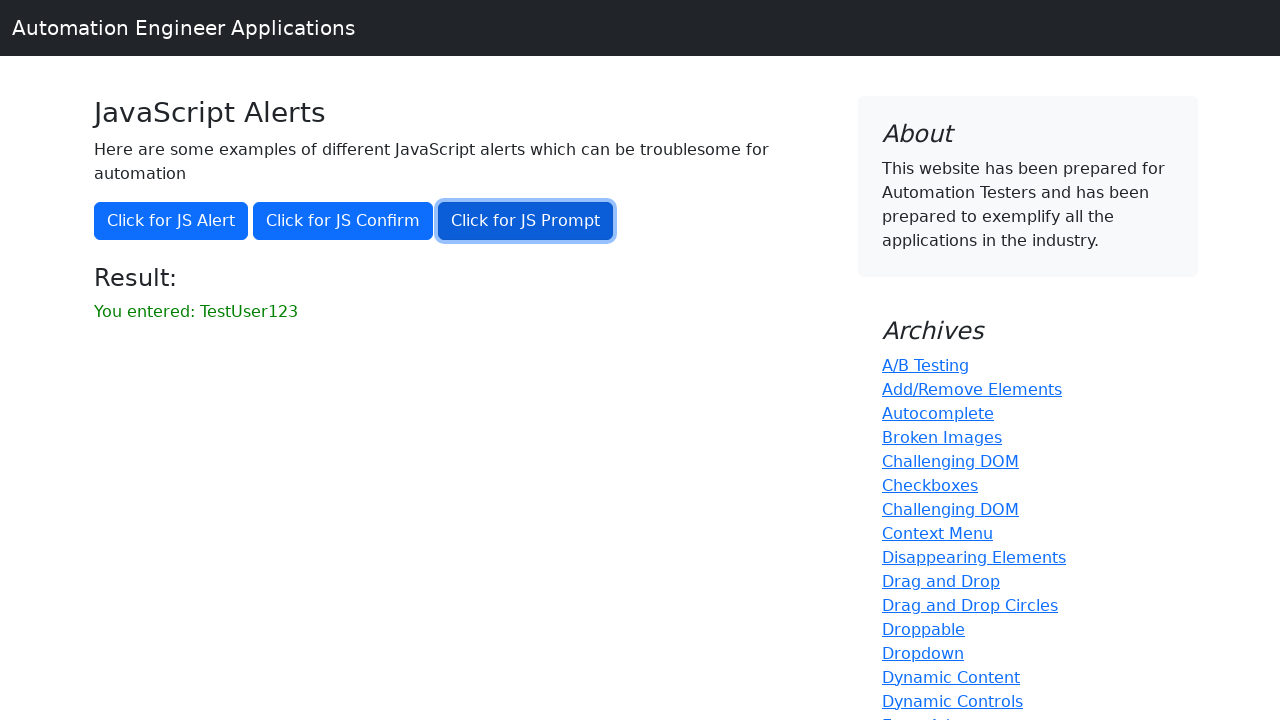